Tests the Travel category page by clicking on the Travel link in the sidebar and verifying the page heading, price formatting, and URL structure

Starting URL: https://books.toscrape.com/

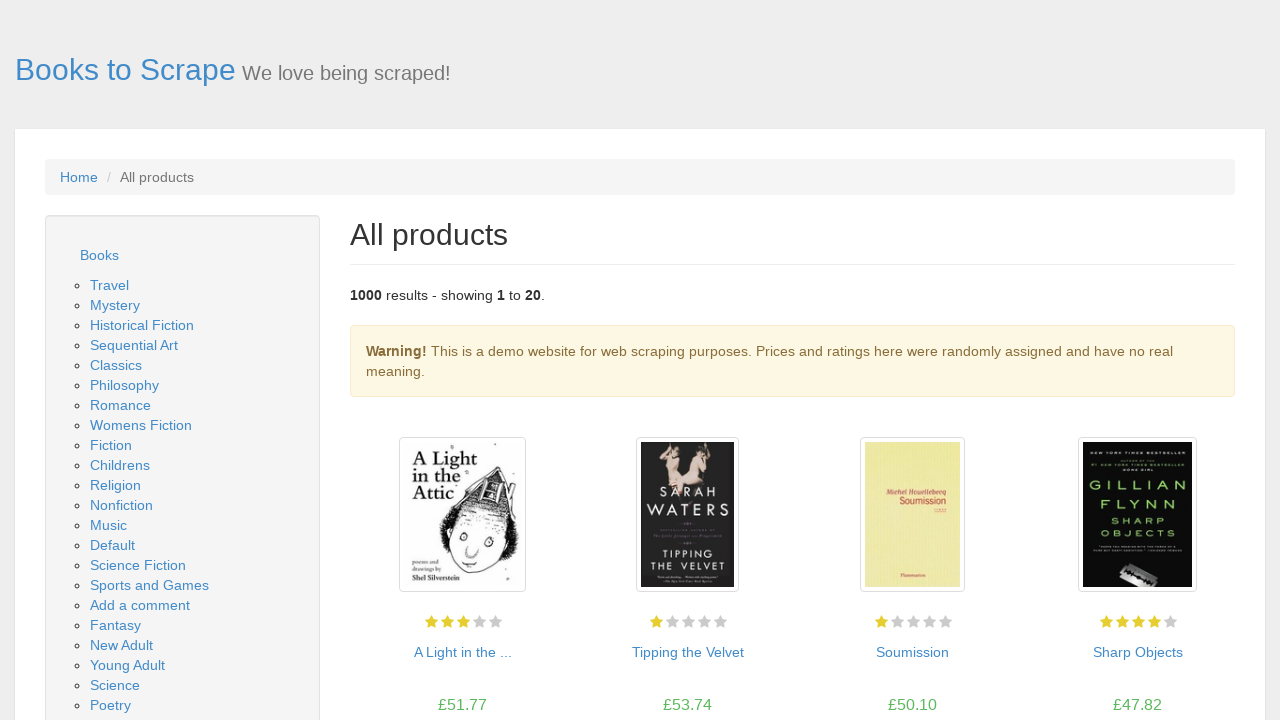

Clicked Travel link in sidebar at (110, 285) on text=Travel
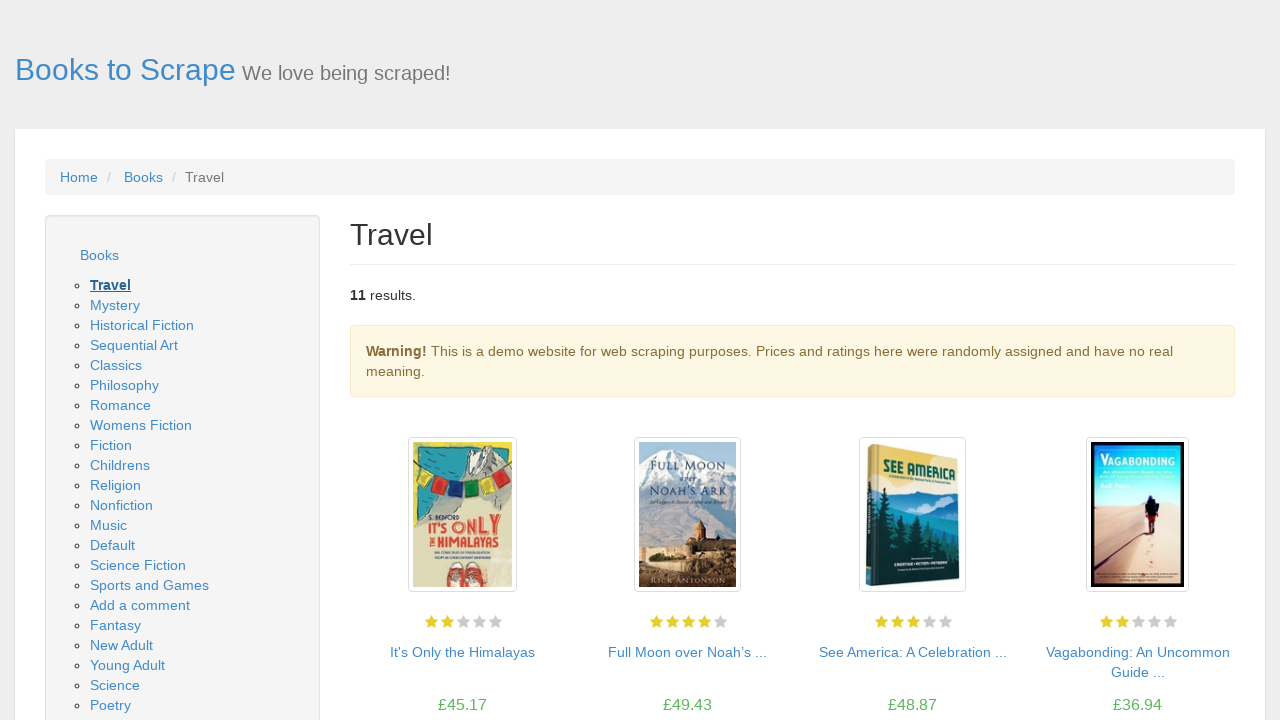

Travel page heading element loaded
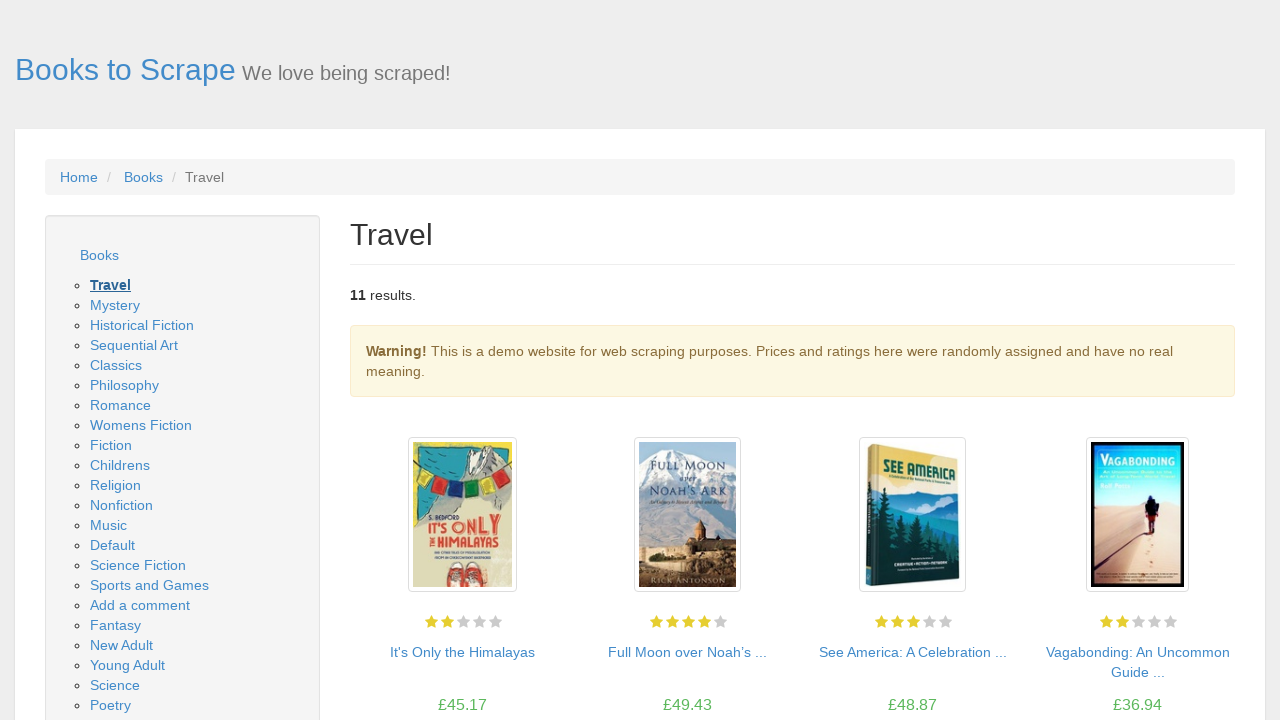

Verified page heading is 'Travel'
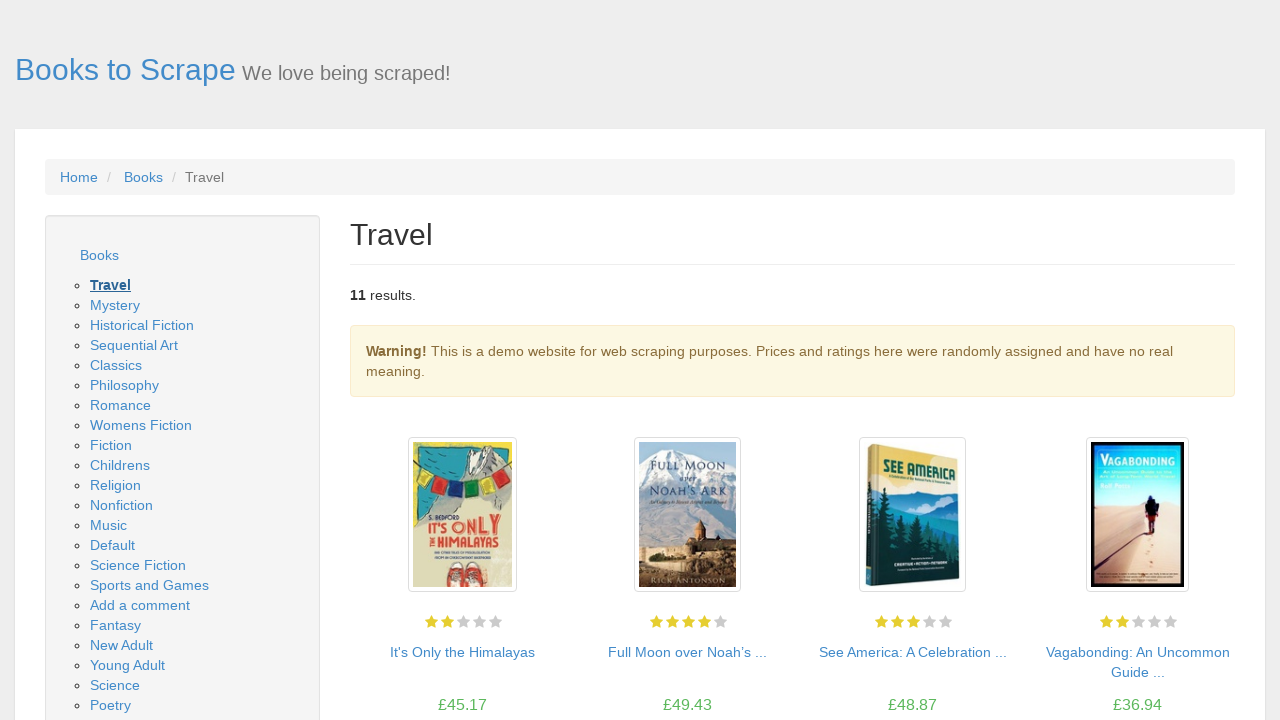

Retrieved all product prices from page
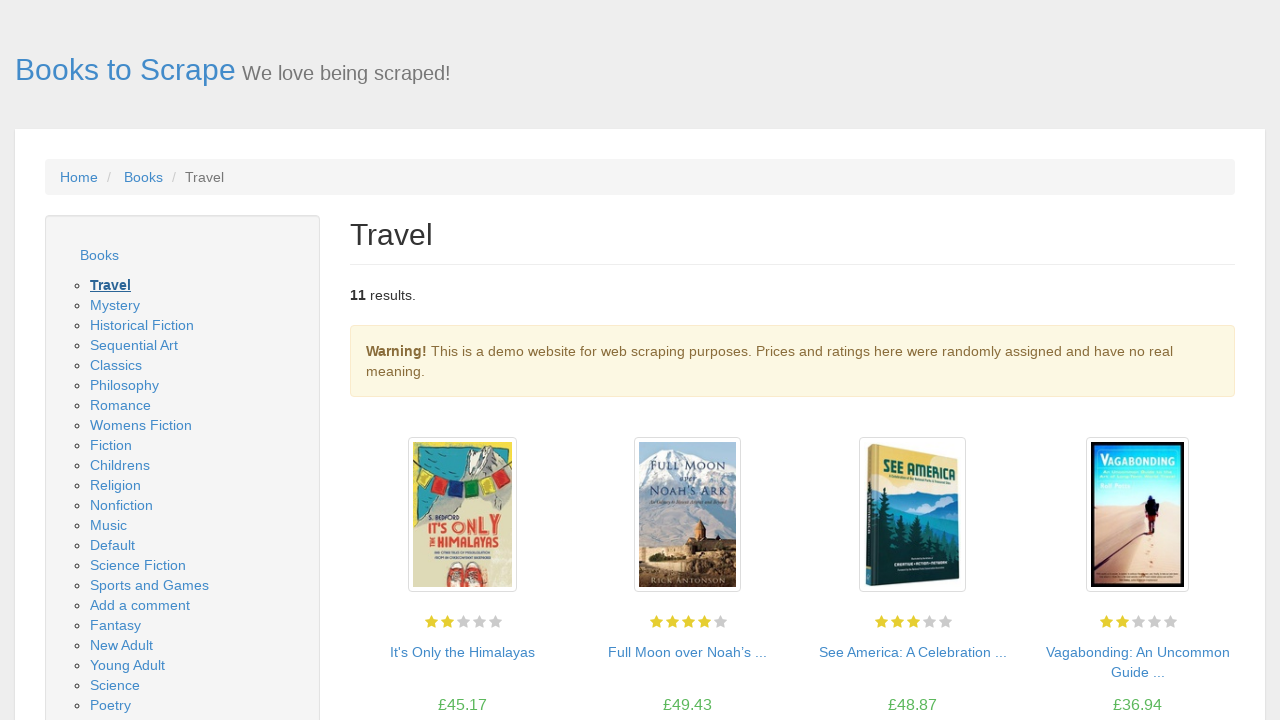

Verified at least one price is displayed
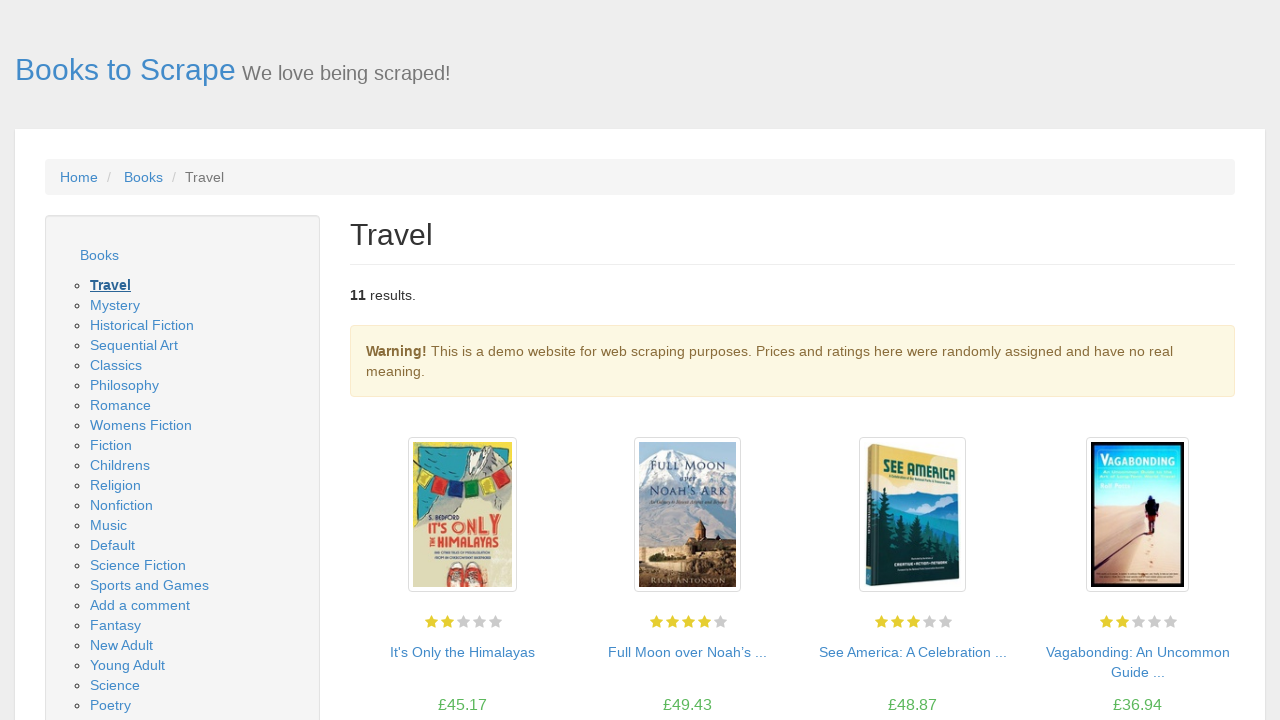

Verified all prices display GBP symbol (£)
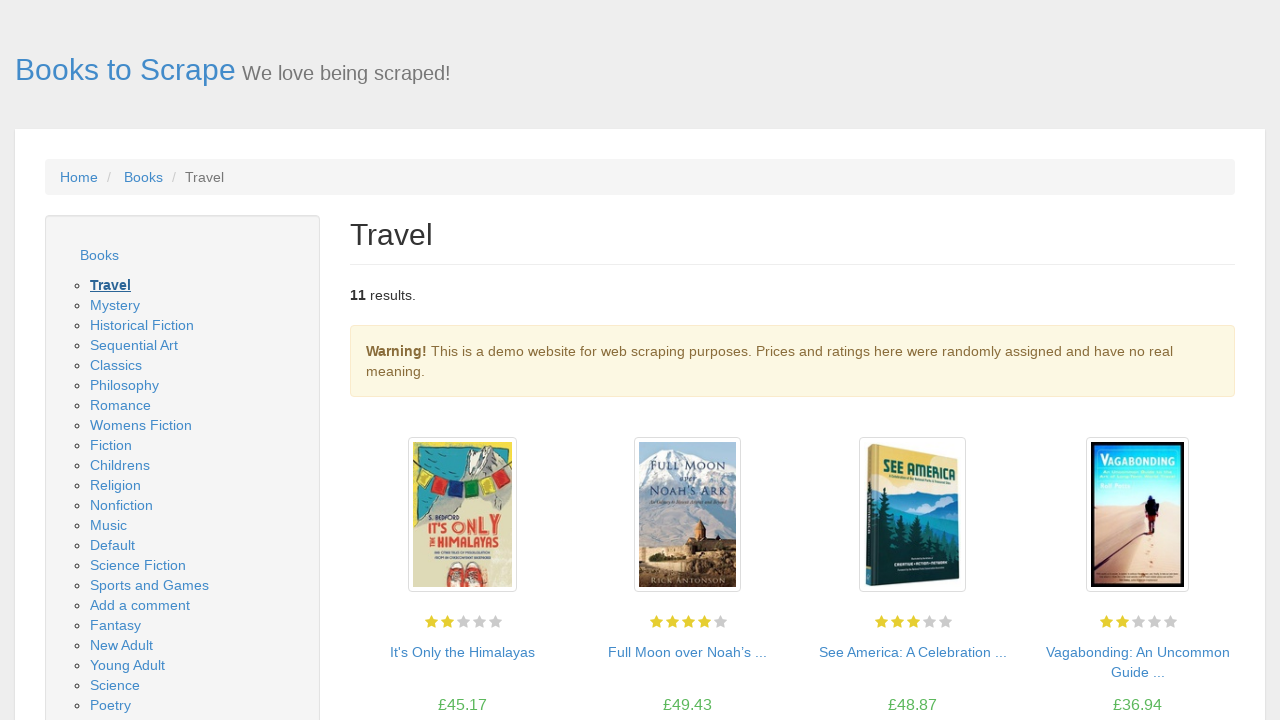

Verified URL contains 'travel_2' category slug
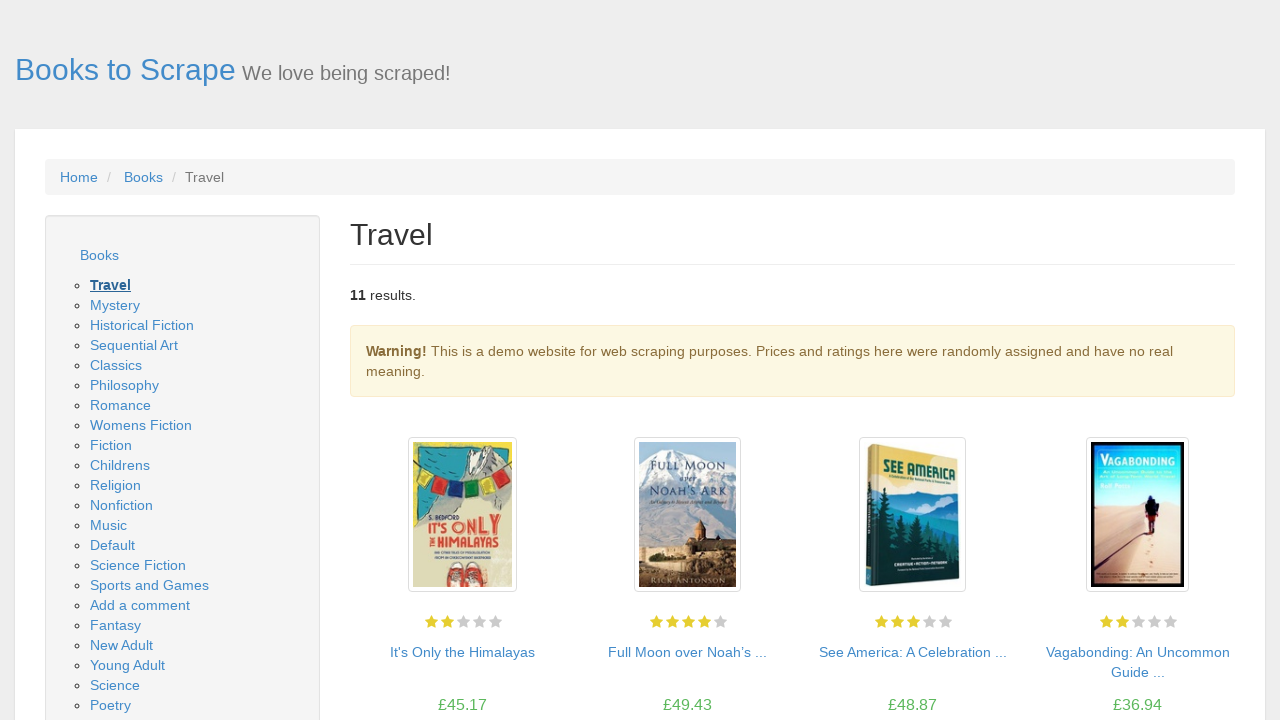

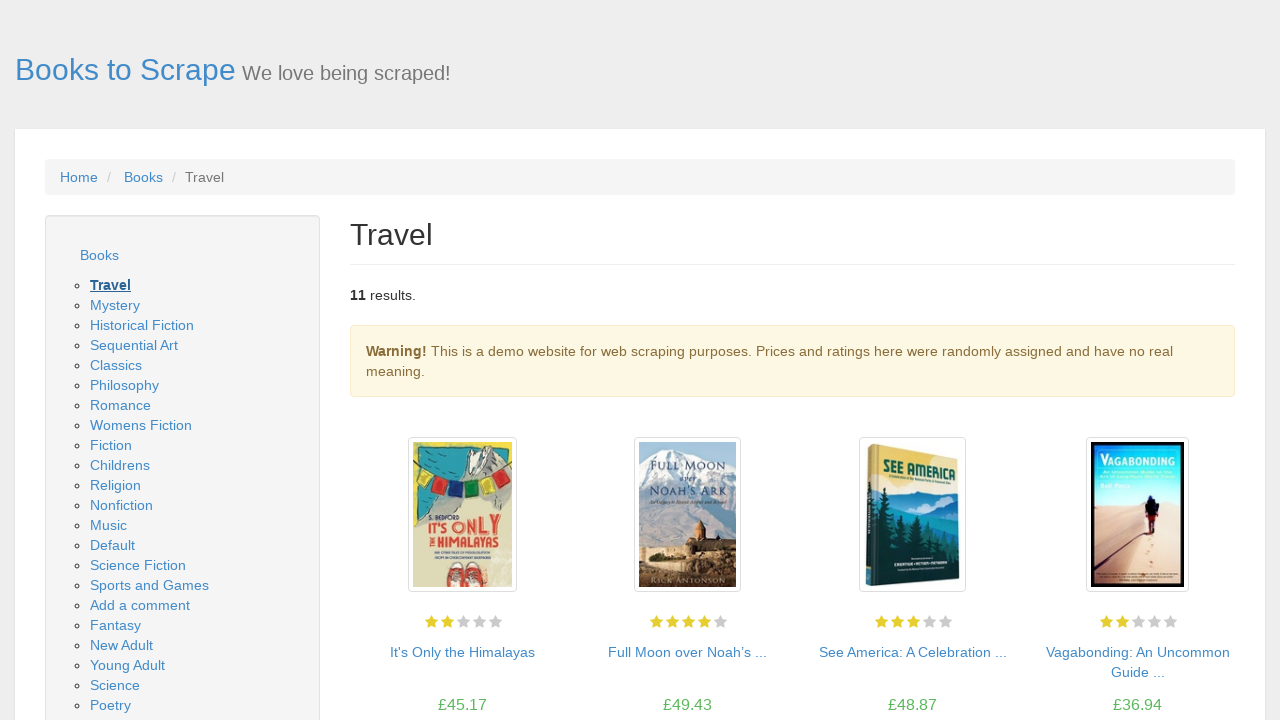